Navigates to multiple game product pages on Instant Gaming website and verifies that price information is displayed for each game (Astro Bot, Monster Hunter Wilds, and Silent Hill 2)

Starting URL: https://www.instant-gaming.com/es/16944-comprar-playstation-store-astro-bot-playstation-5-juego-playstation-store/

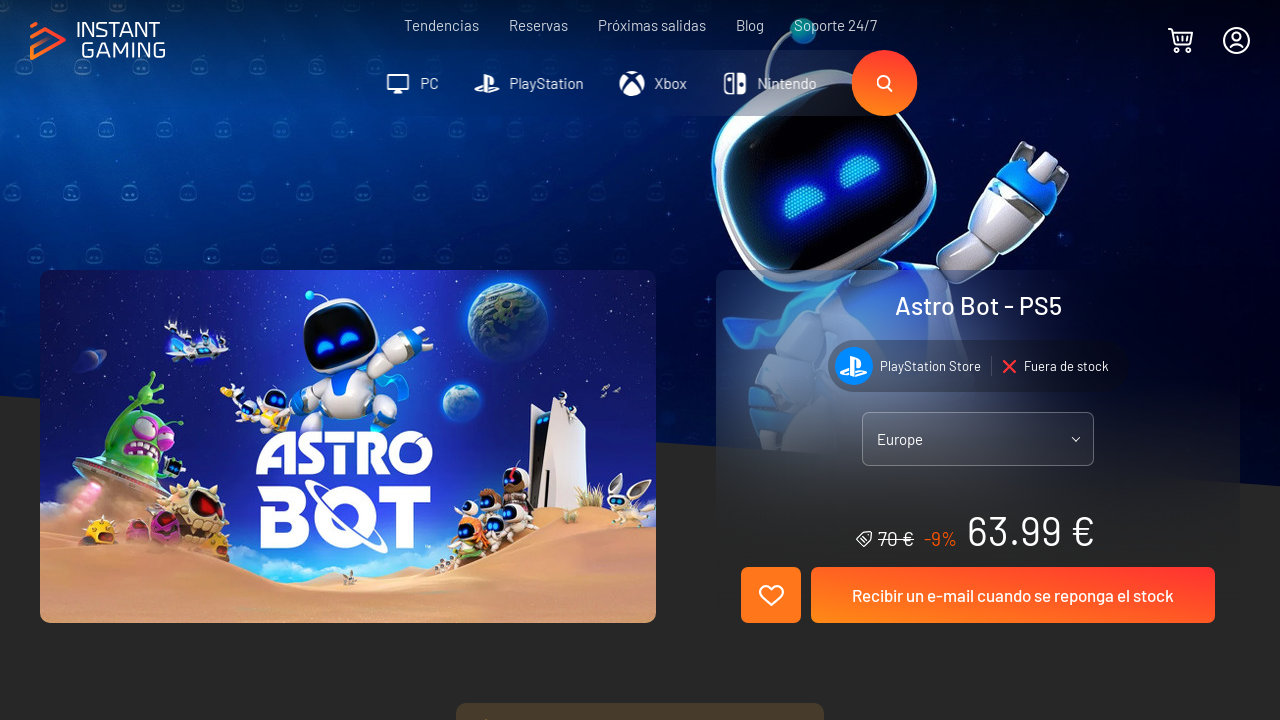

Waited for price amount to load on Astro Bot page
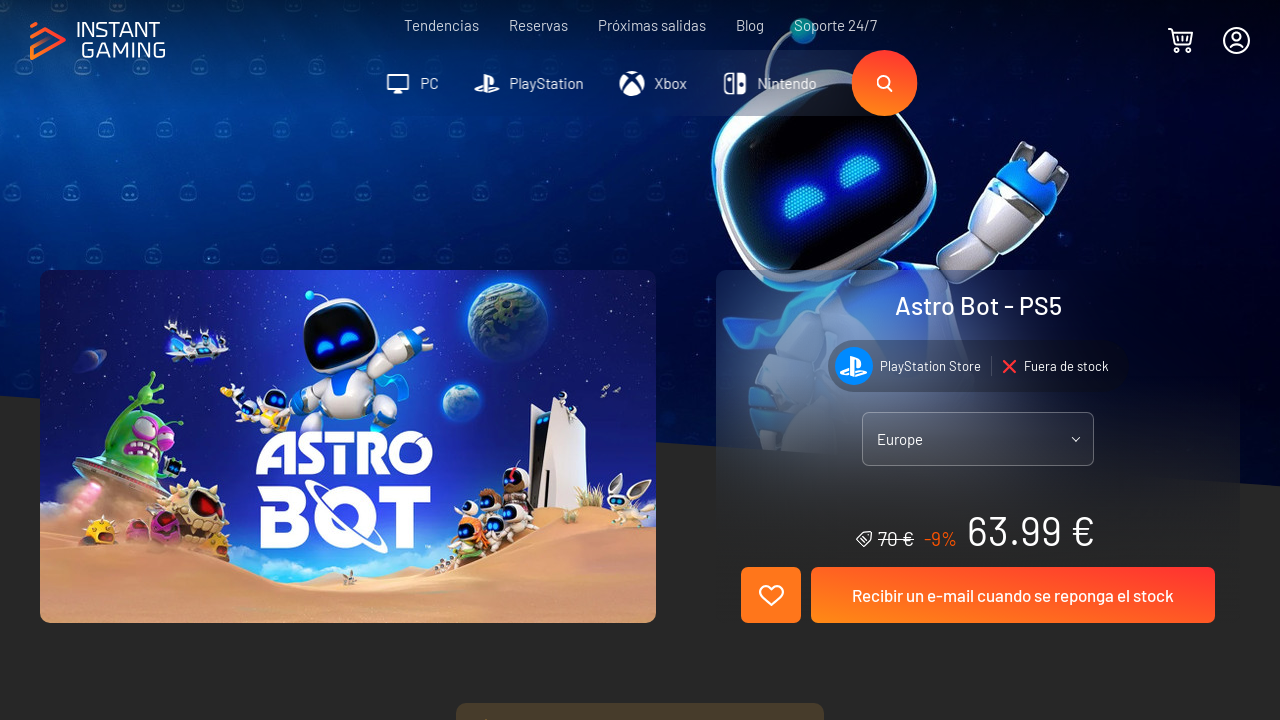

Navigated to Monster Hunter Wilds product page
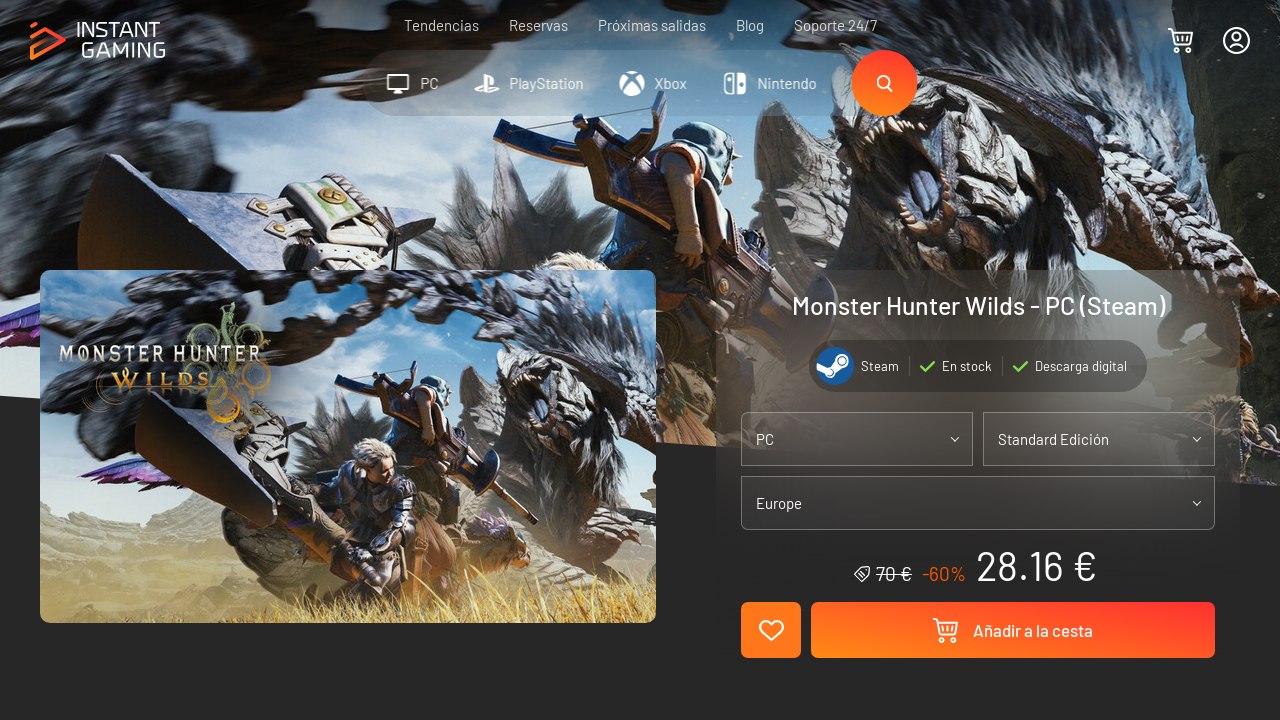

Waited for price amount to load on Monster Hunter Wilds page
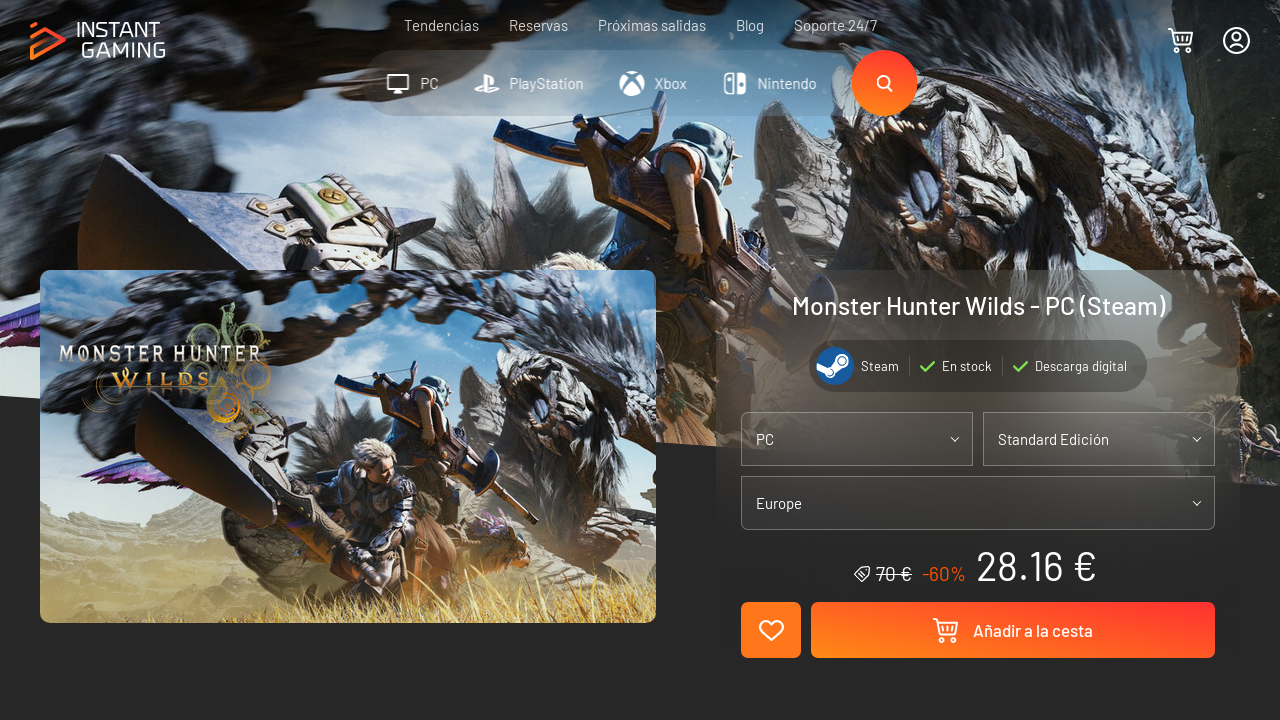

Navigated to Silent Hill 2 product page
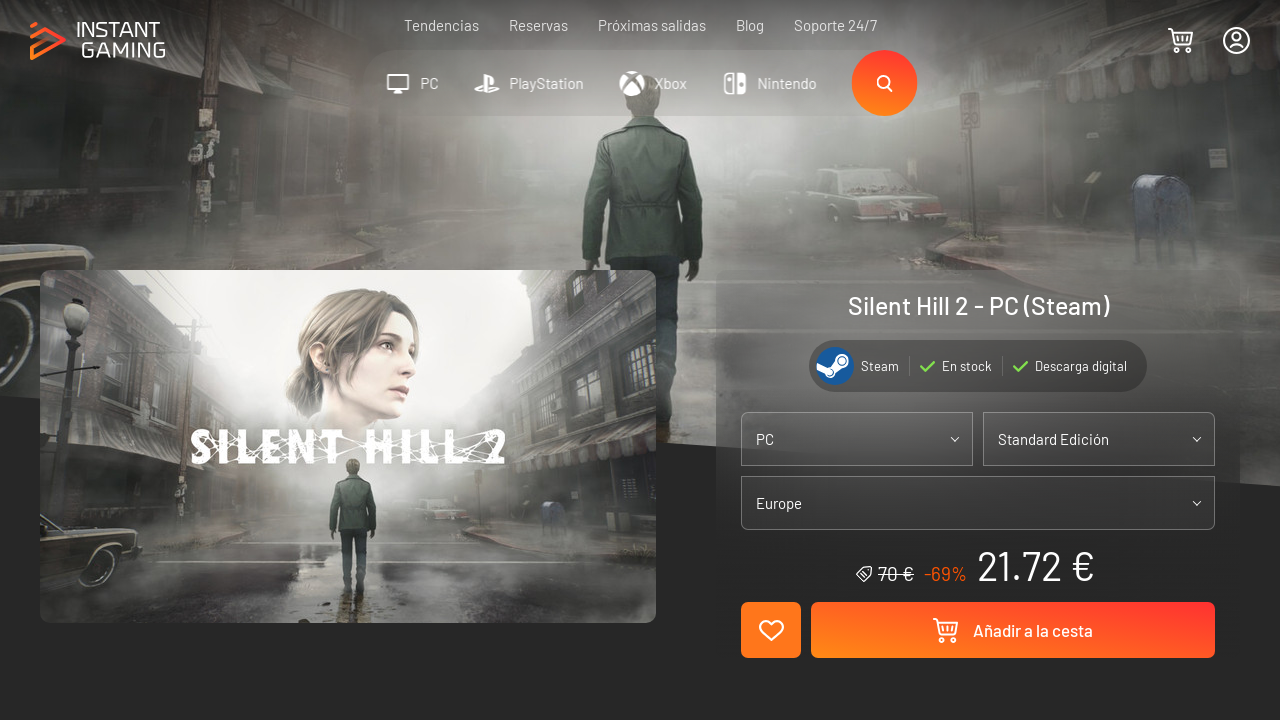

Waited for price amount to load on Silent Hill 2 page
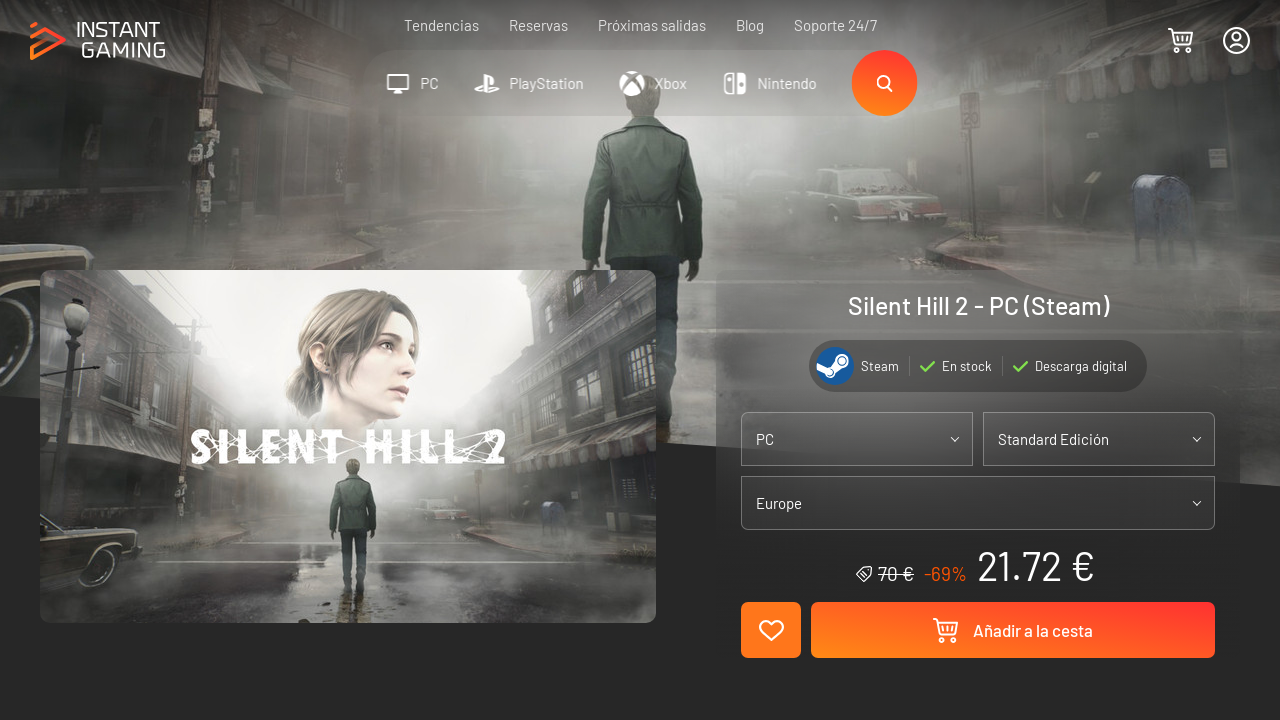

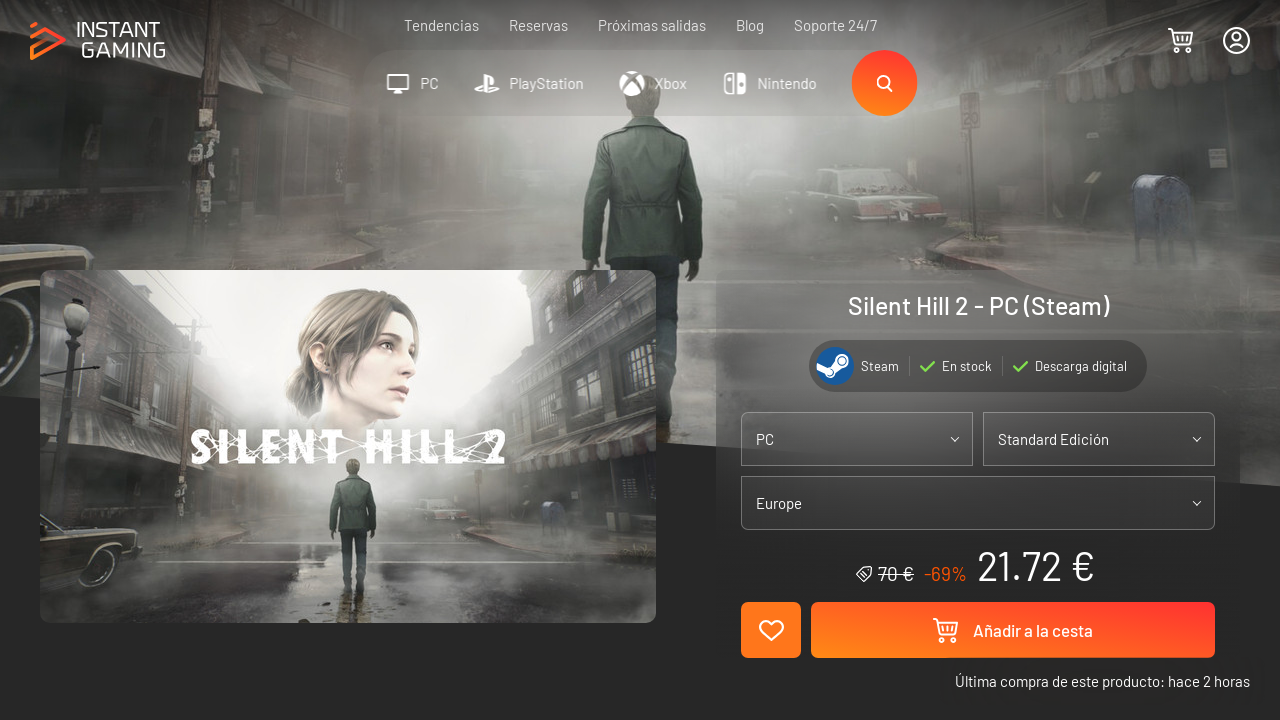